Tests a slow calculator web application by setting a delay, performing an addition operation (7 + 8), and verifying the result equals 15 after waiting for the calculation to complete.

Starting URL: https://bonigarcia.dev/selenium-webdriver-java/slow-calculator.html

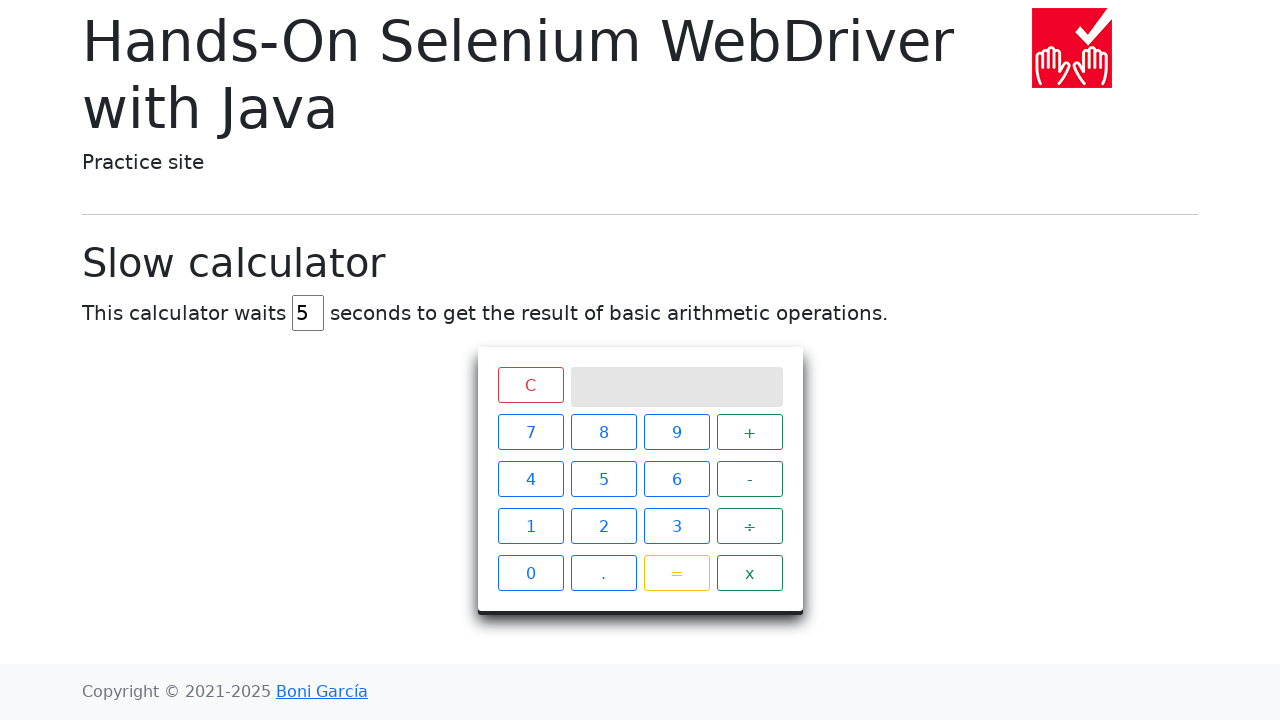

Navigated to slow calculator application
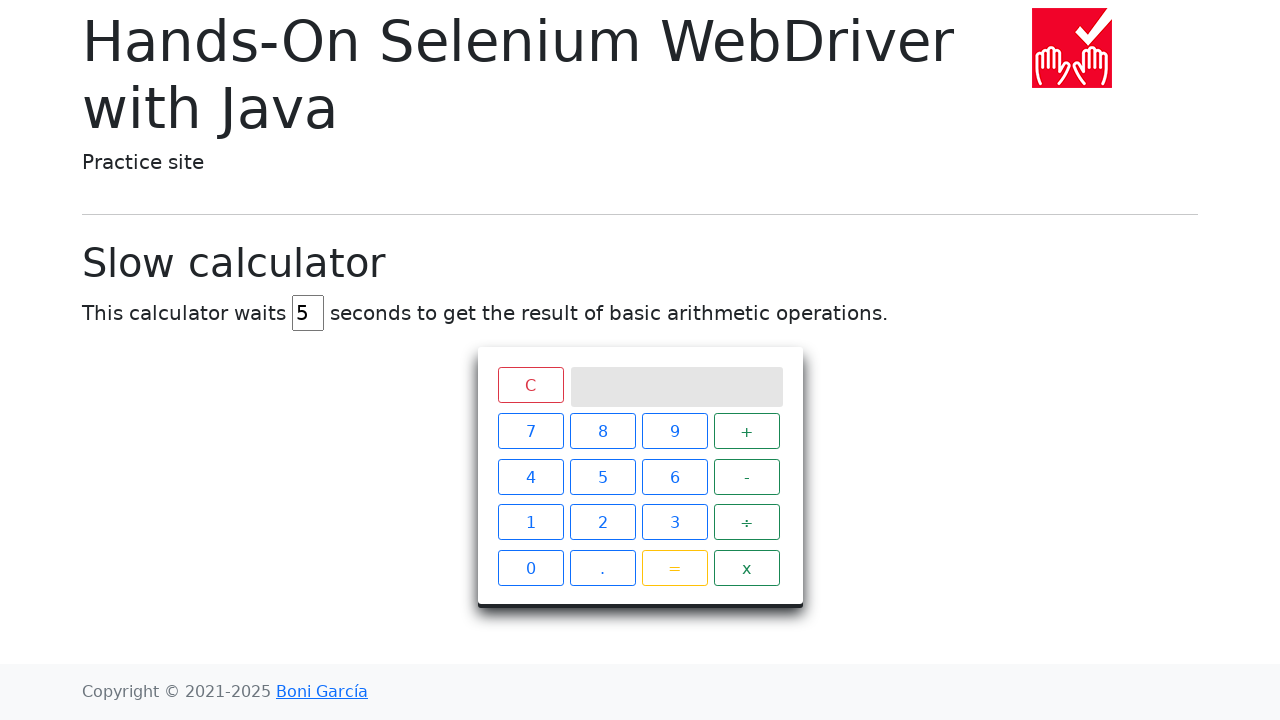

Located delay input field
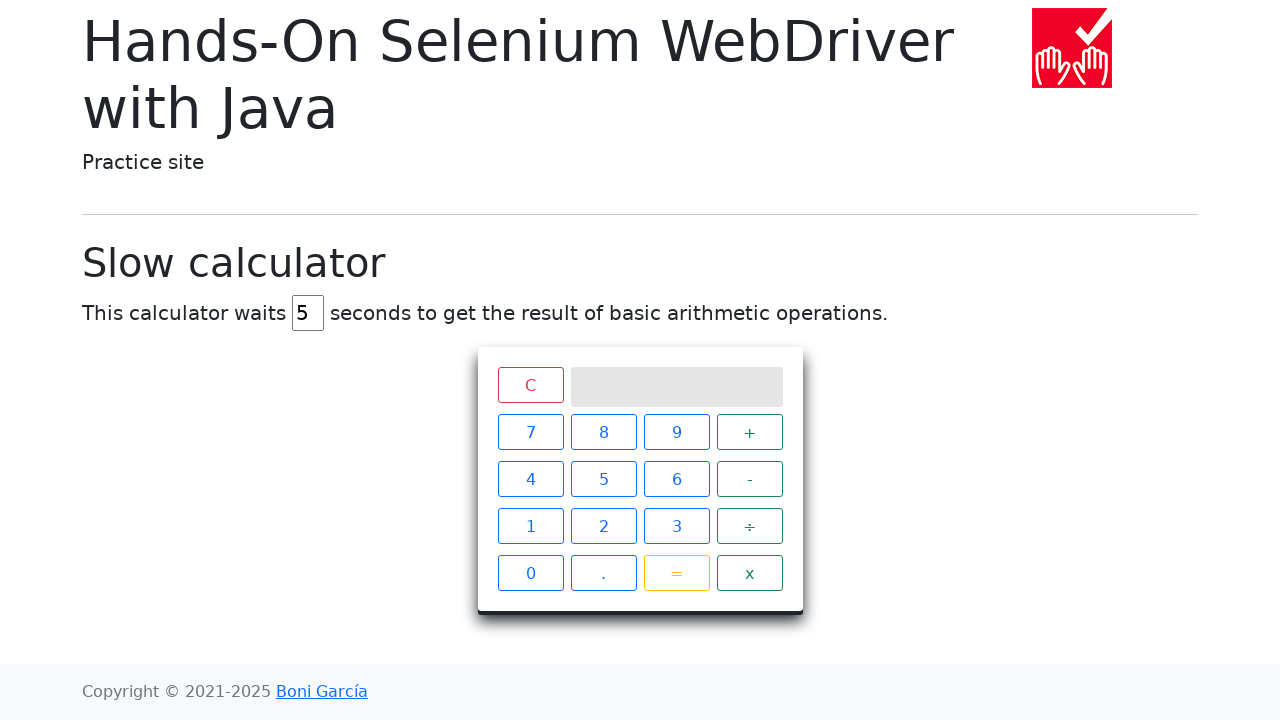

Cleared delay input field on #delay
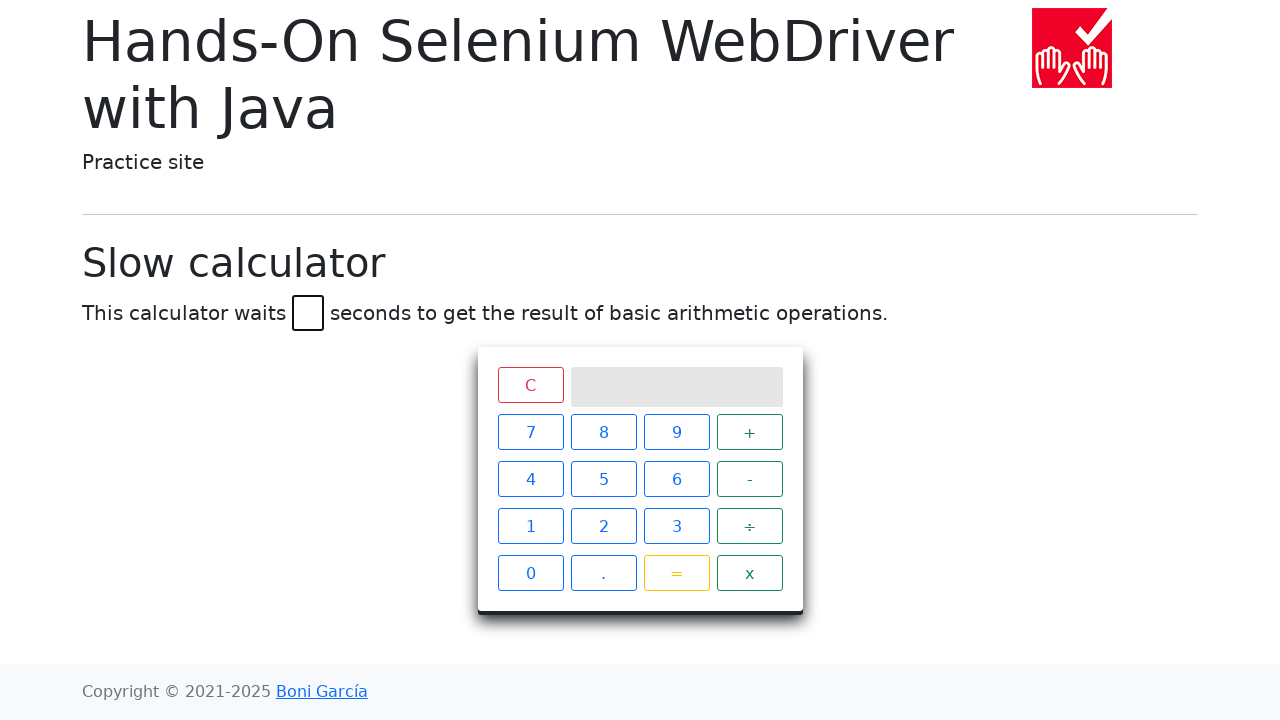

Set calculation delay to 45 seconds on #delay
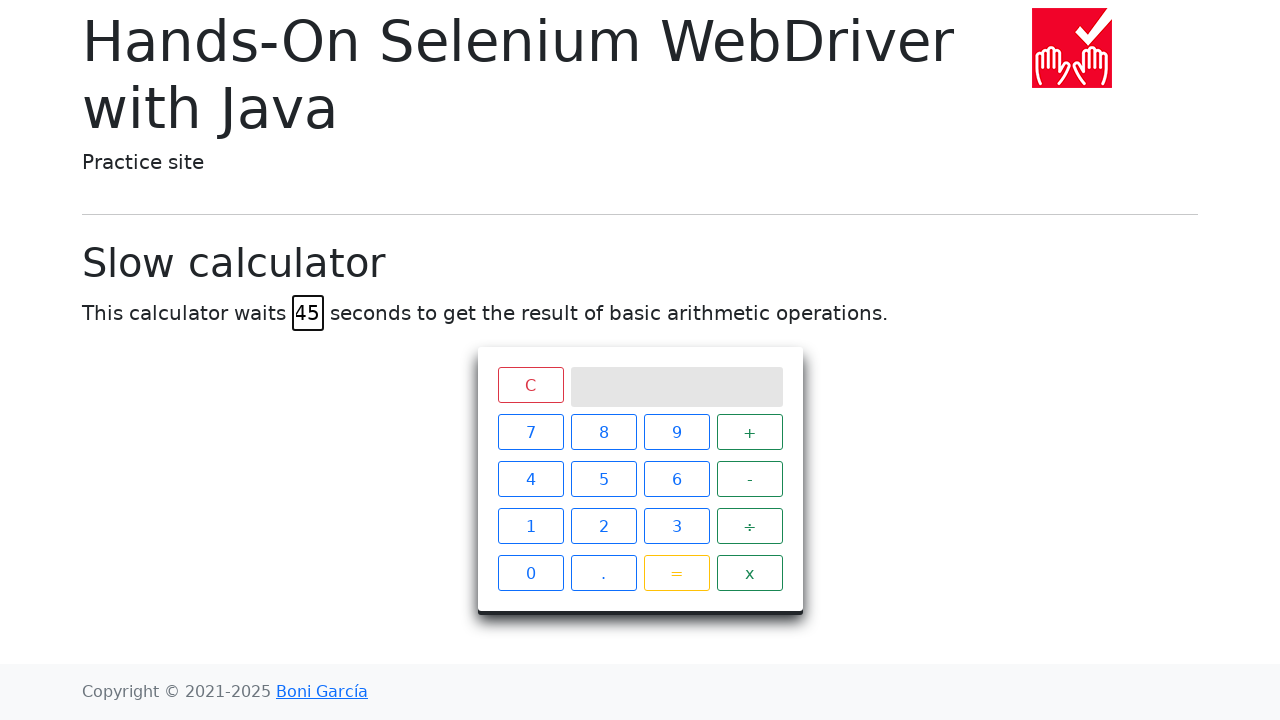

Clicked number 7 at (530, 432) on xpath=//span[text()='7']
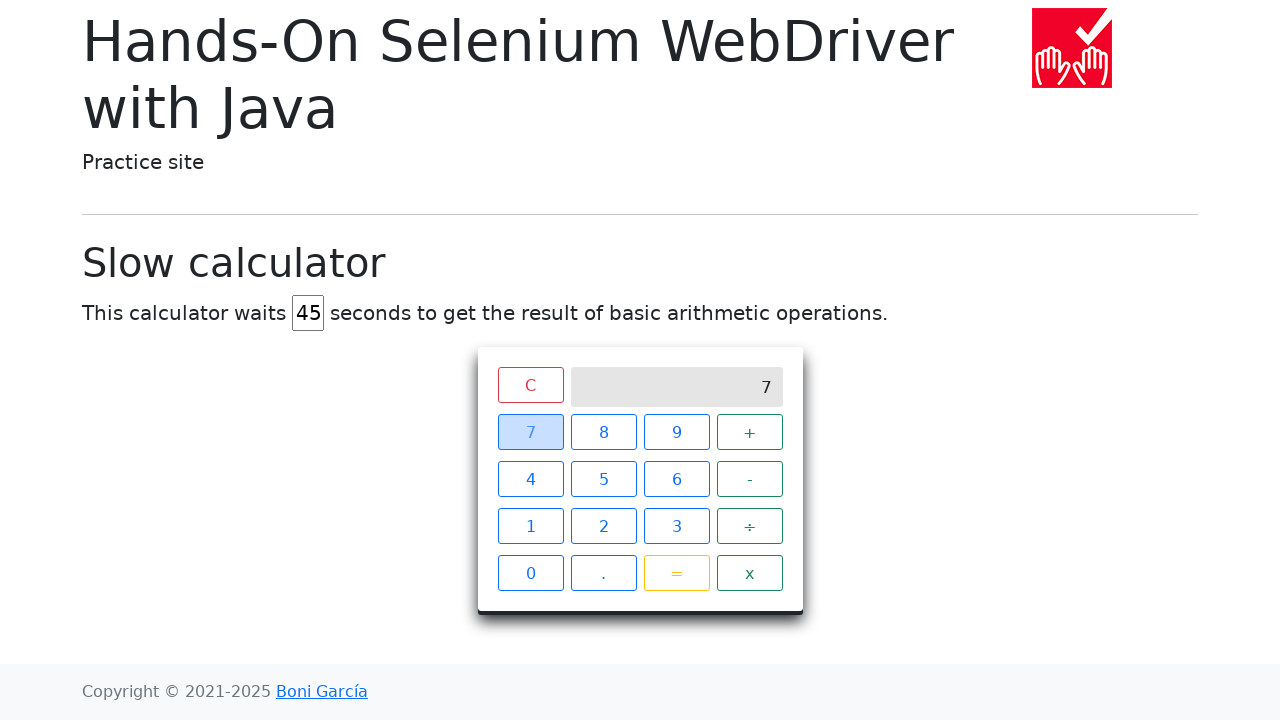

Clicked addition operator at (750, 432) on xpath=//span[text()='+']
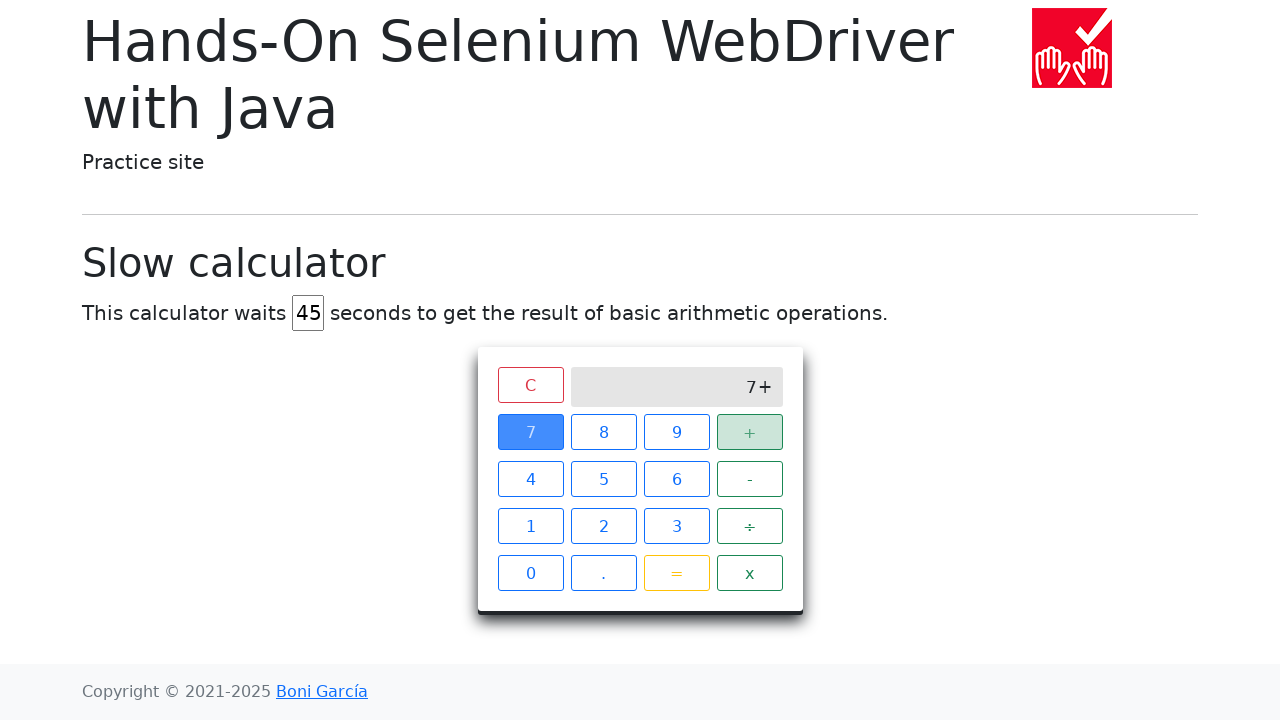

Clicked number 8 at (604, 432) on xpath=//span[text()='8']
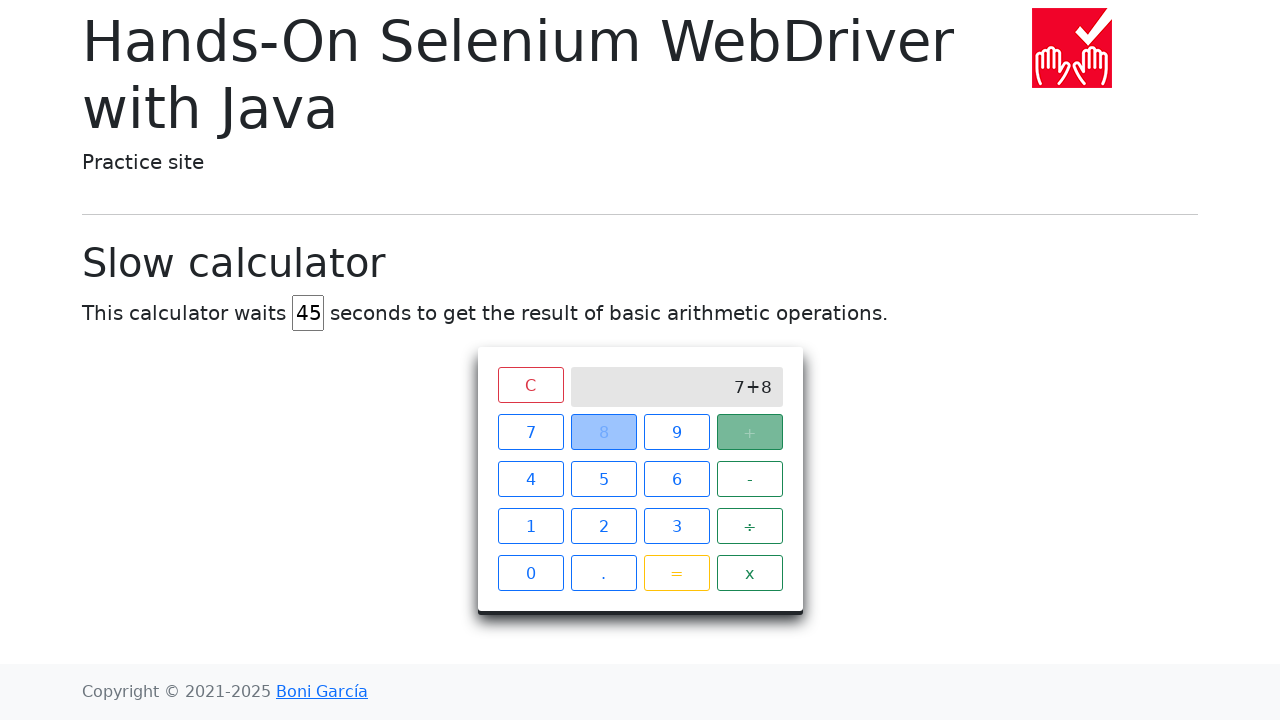

Clicked equals button to start calculation at (676, 573) on xpath=//span[text()='=']
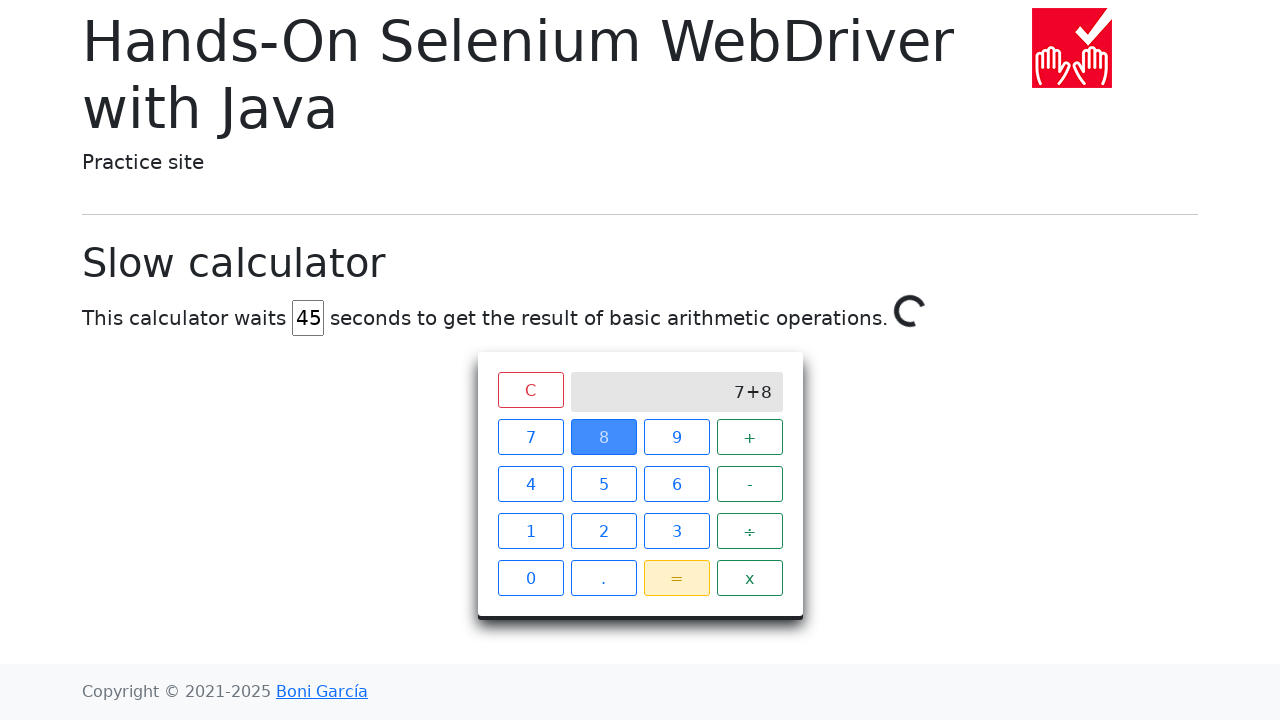

Waited for calculation result to display 15 (completed after 45 second delay)
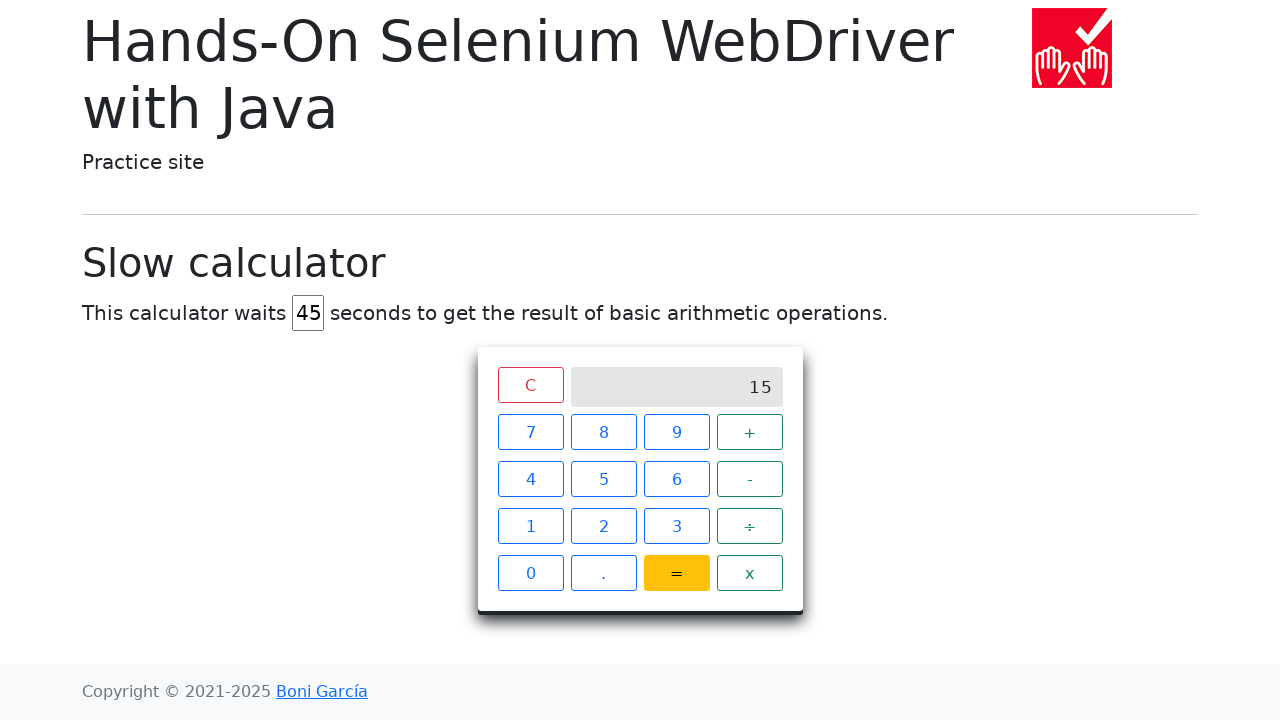

Retrieved result from calculator screen
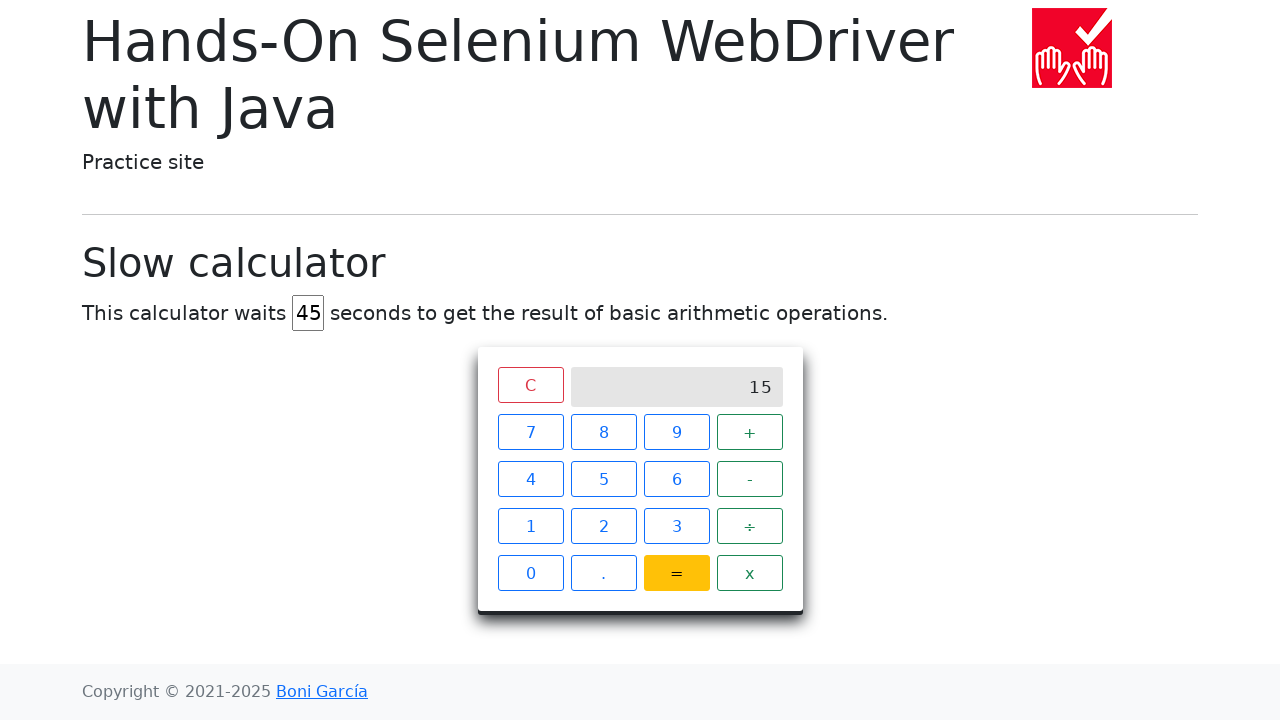

Verified that calculation result equals 15
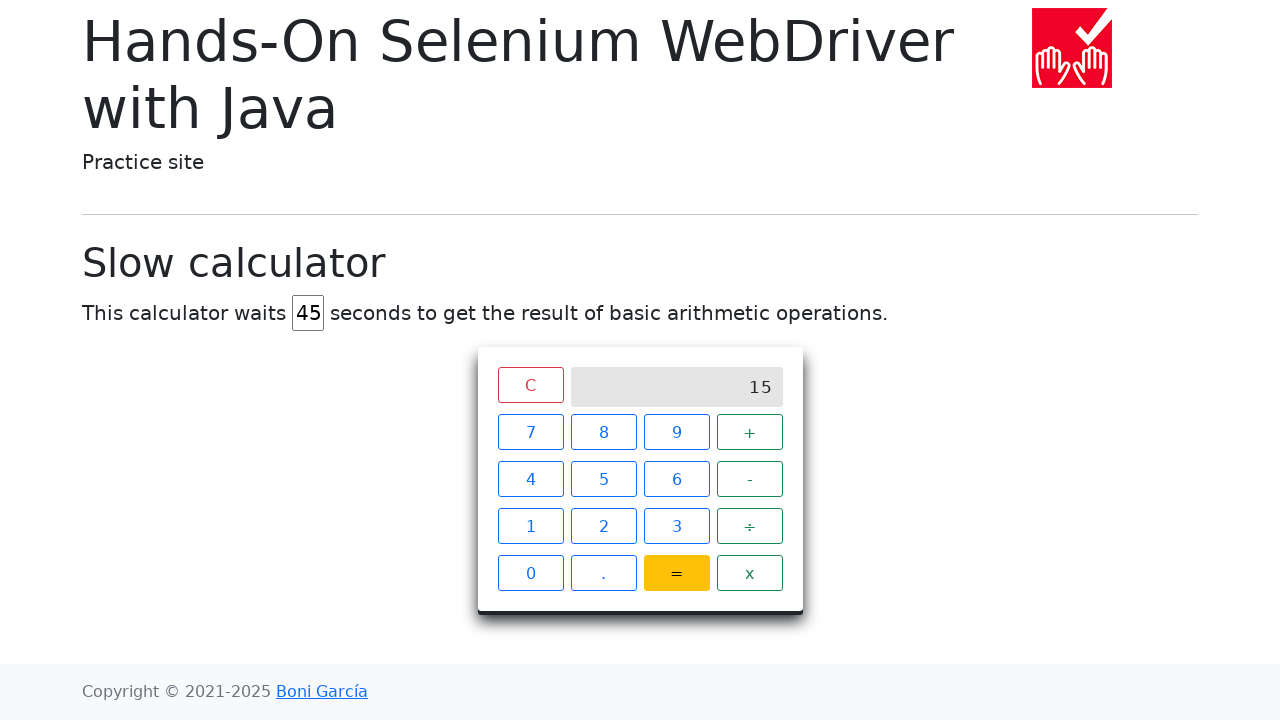

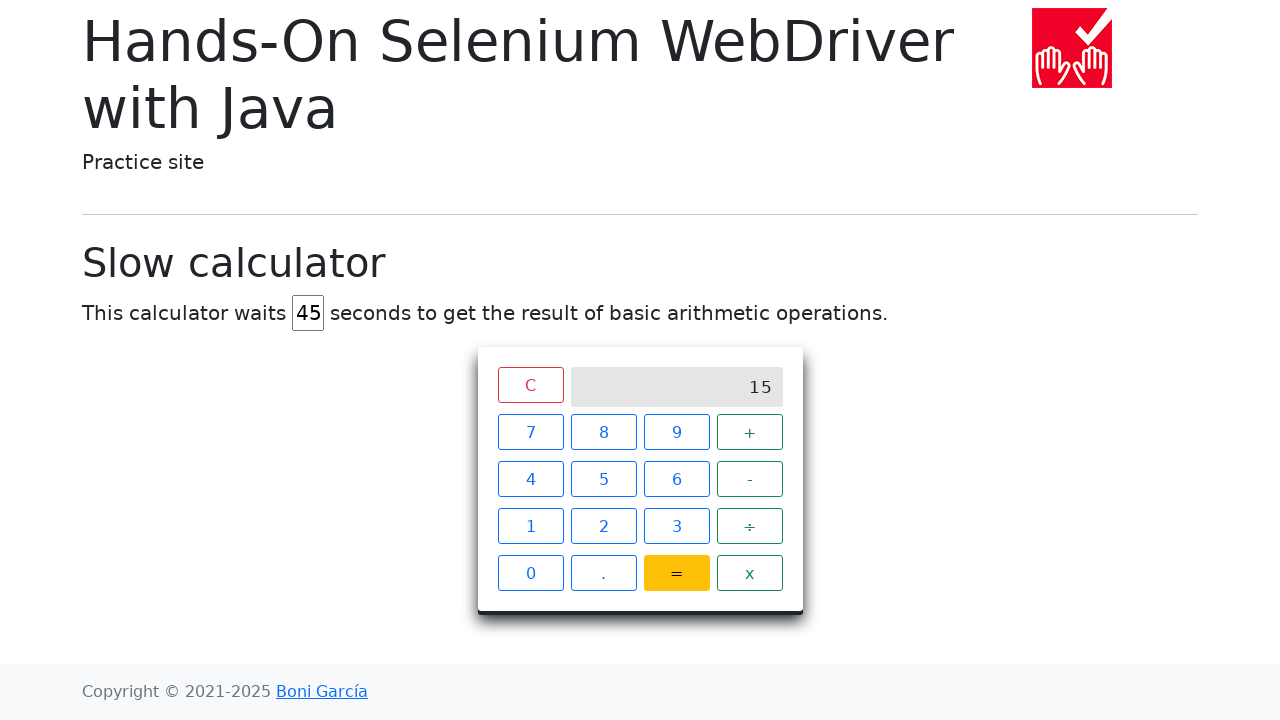